Tests that entering a number above 100 displays an error message indicating the number is too big

Starting URL: https://kristinek.github.io/site/tasks/task1

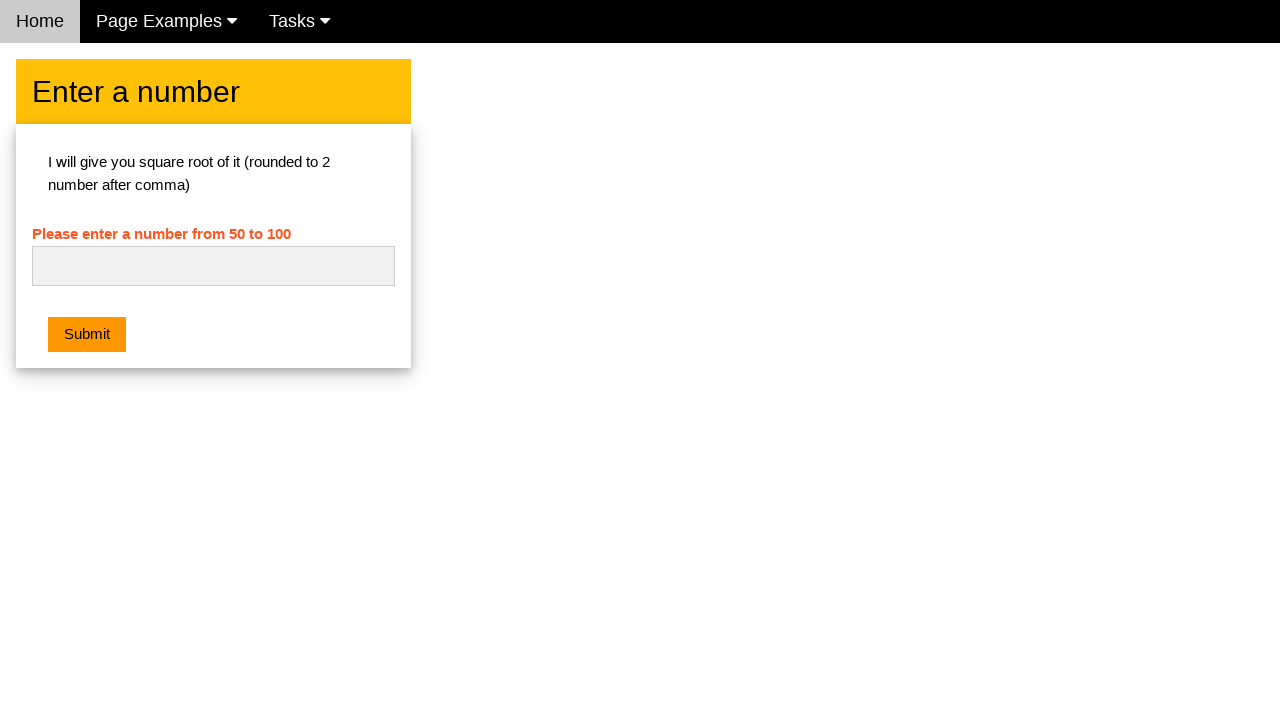

Entered number 225 (above 100) in input field on #numb
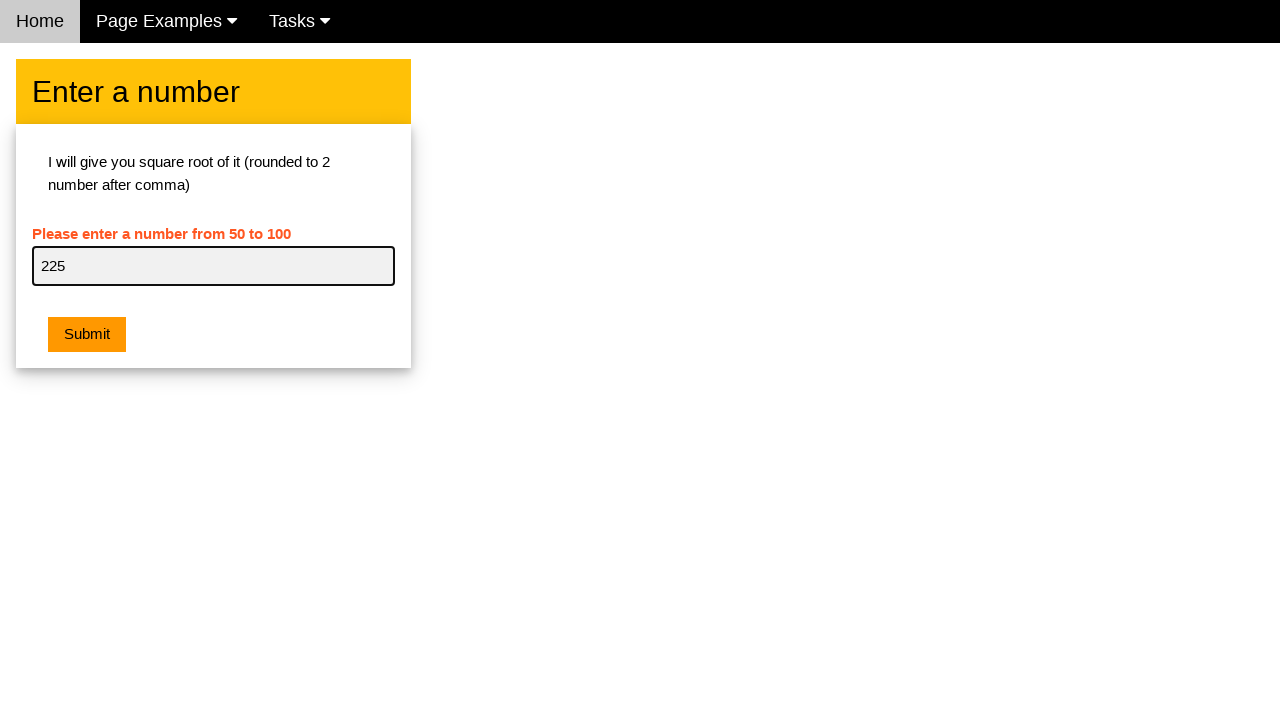

Clicked submit button at (87, 335) on .w3-orange
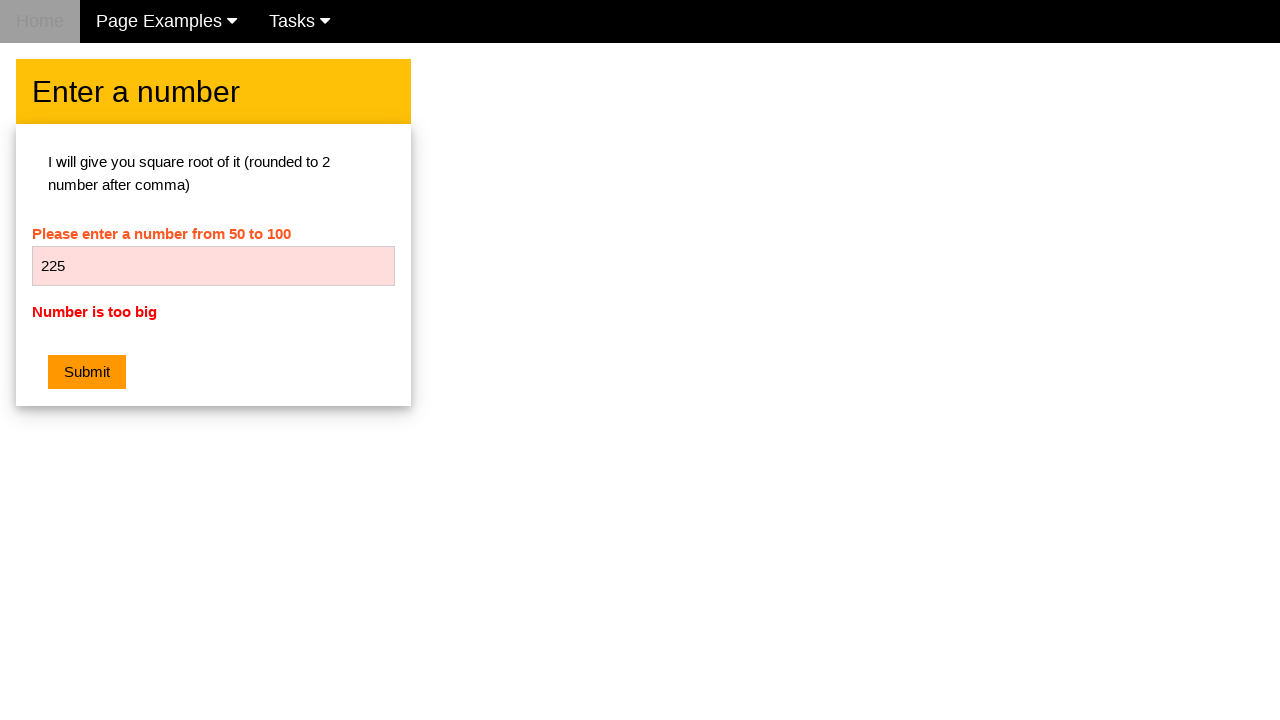

Error message displayed indicating number is too big
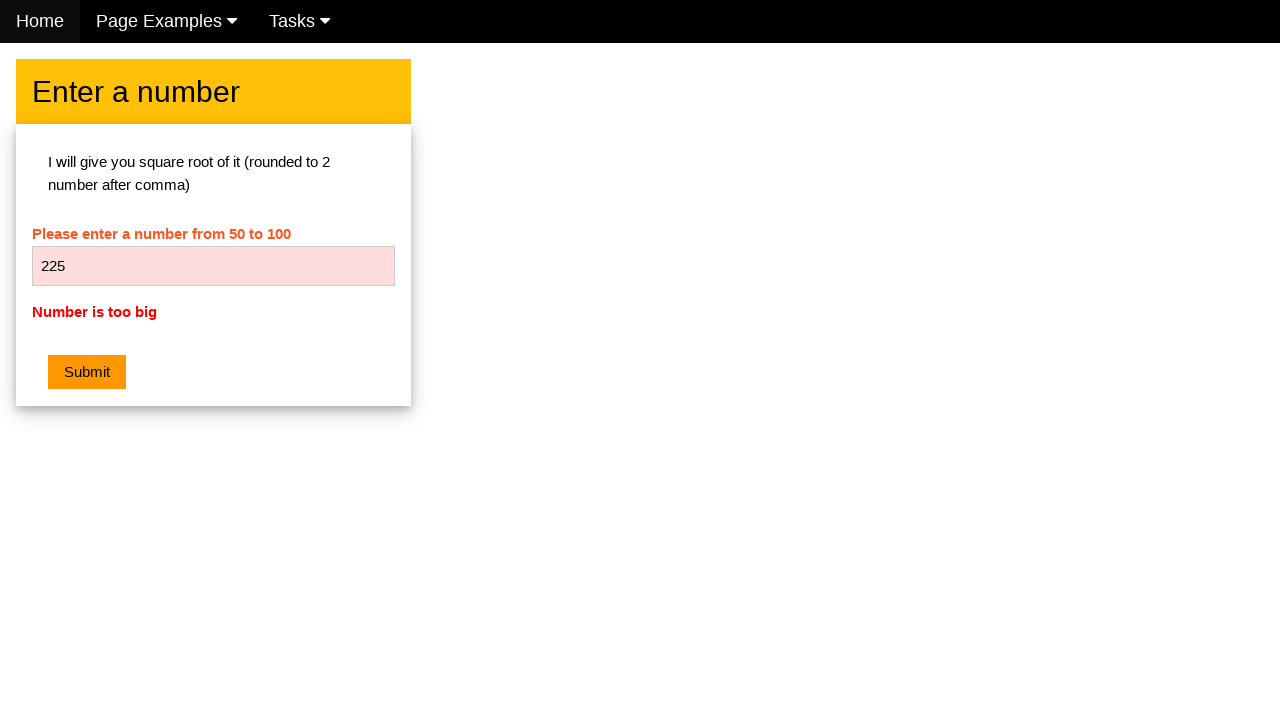

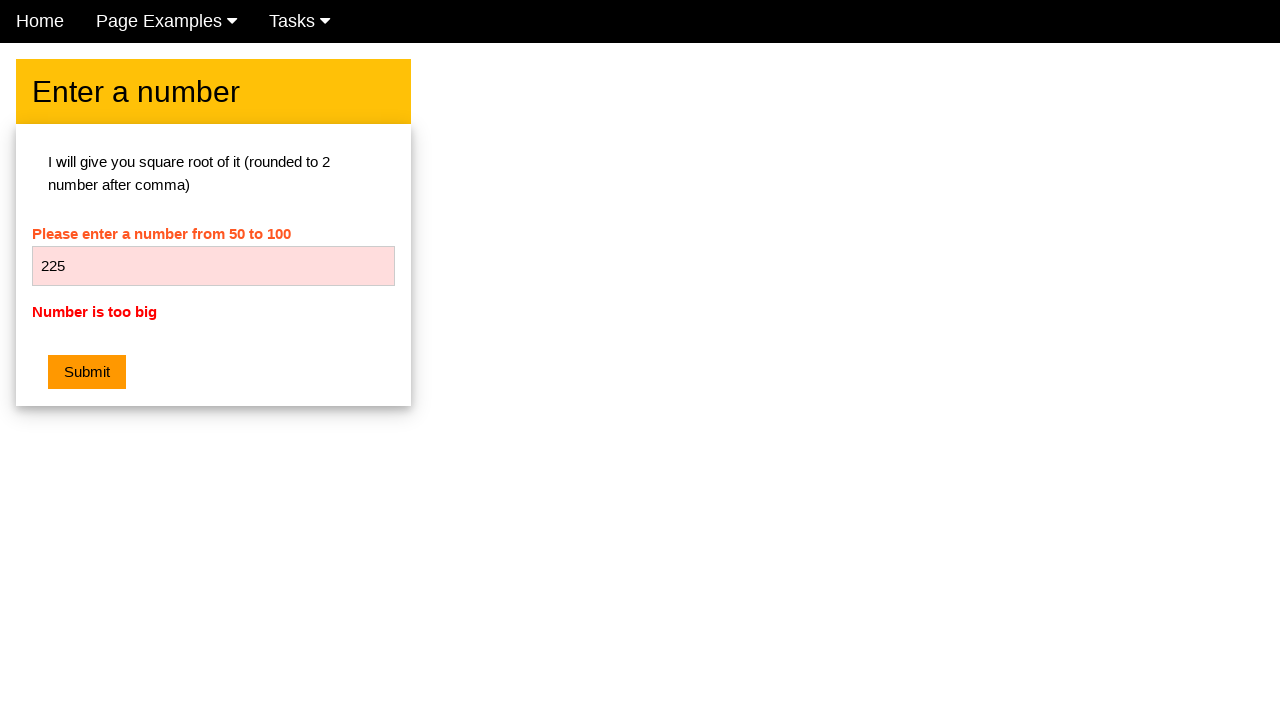